Tests the Broken Links - Images page by navigating to it and checking for image elements

Starting URL: https://demoqa.com/elements

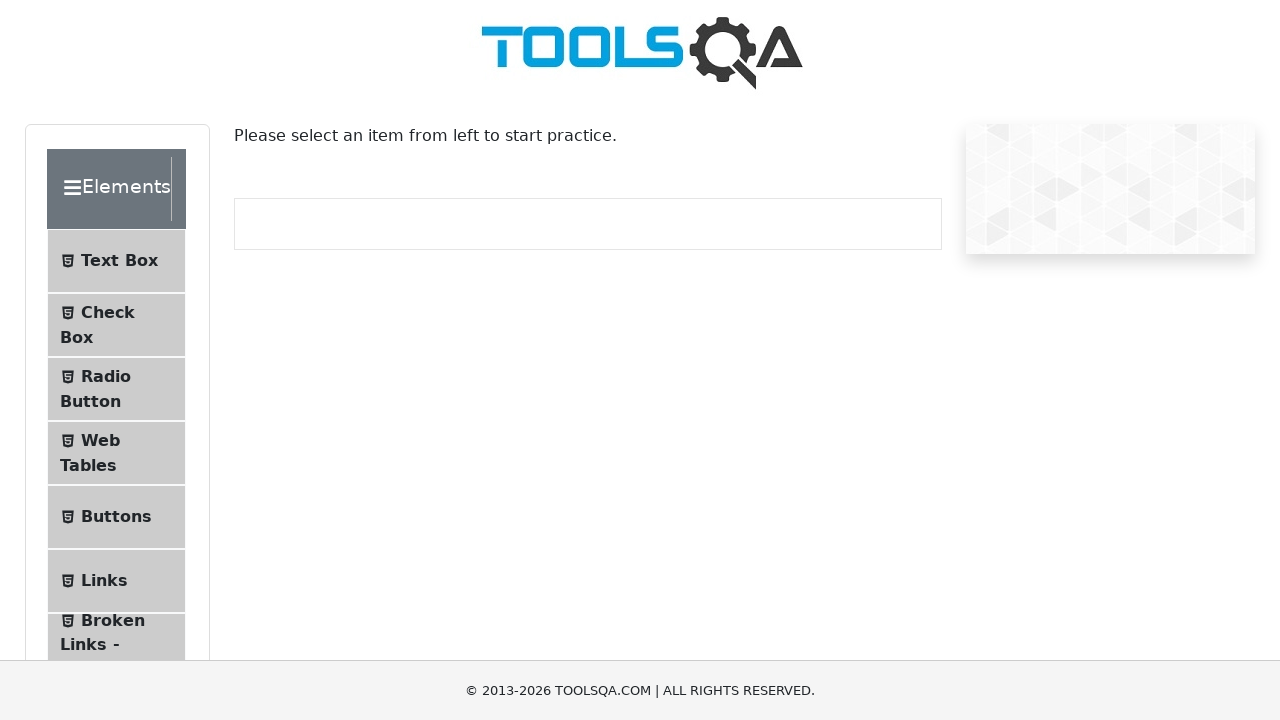

Clicked on Broken Links - Images menu item at (116, 645) on li#item-6
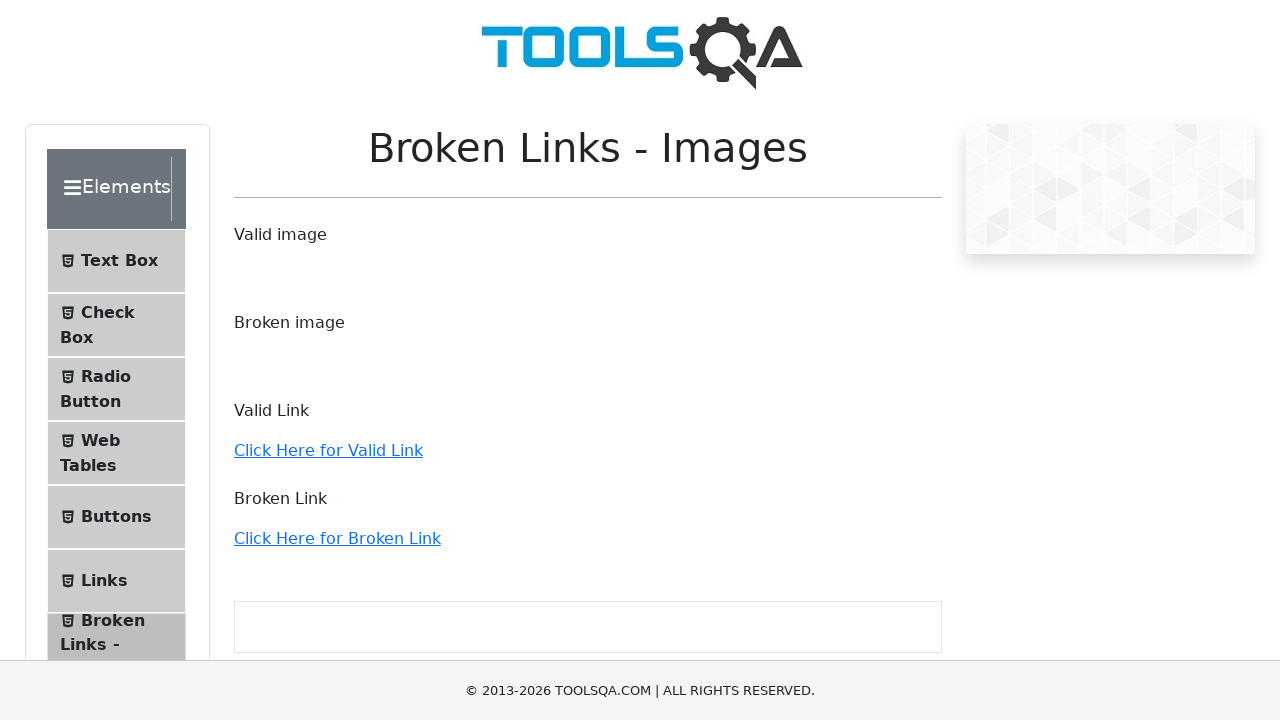

Broken Links - Images page loaded and image element found
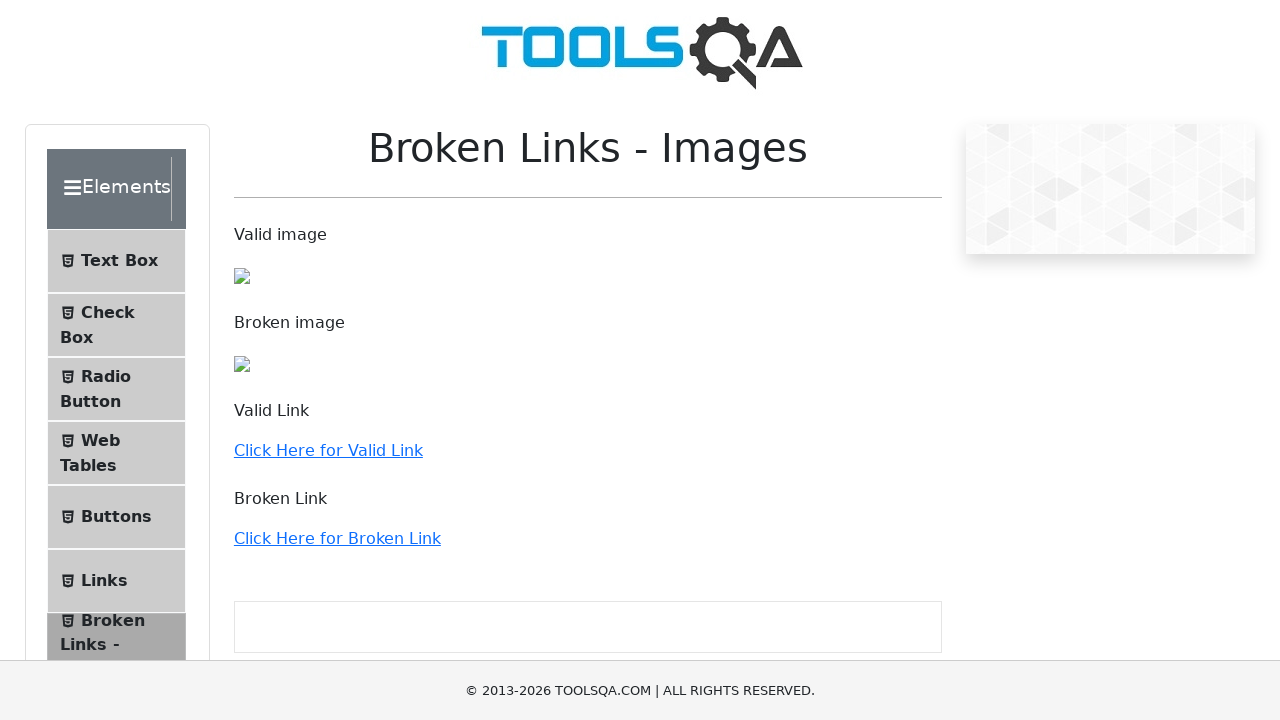

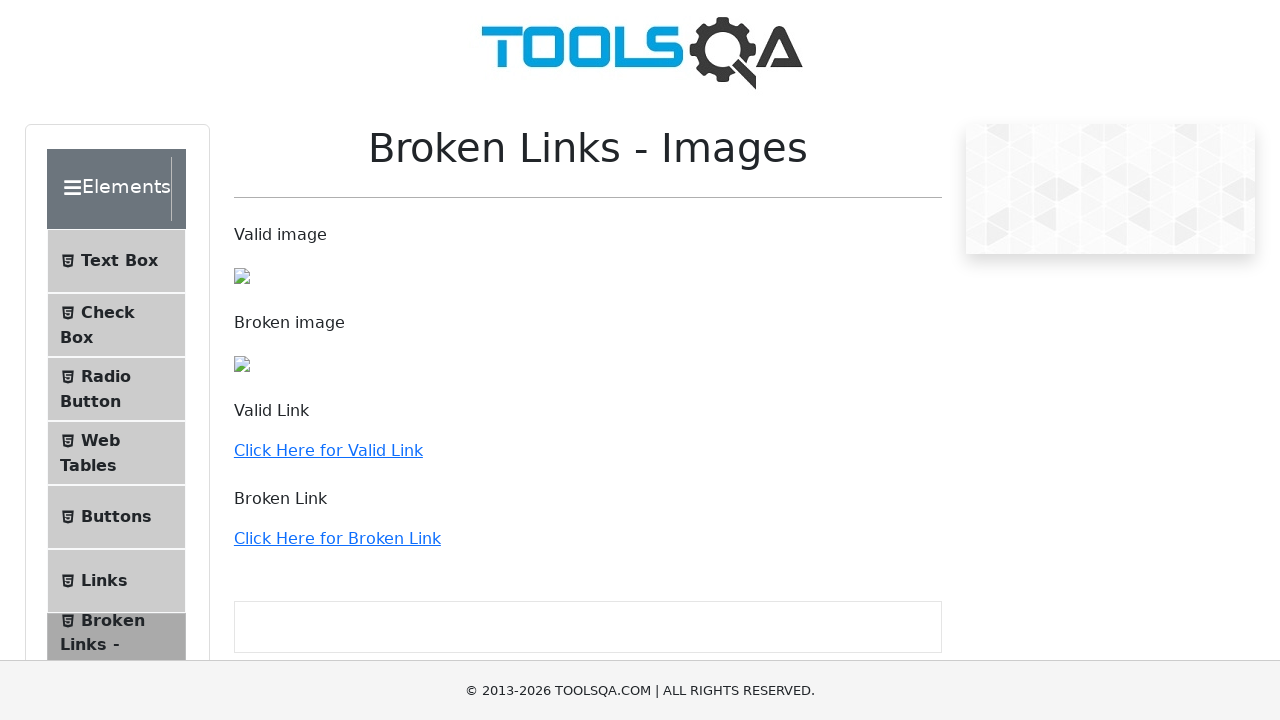